Tests checkbox functionality by selecting specific checkboxes (the 1st and 4th checkboxes) on a test automation practice page

Starting URL: https://testautomationpractice.blogspot.com/

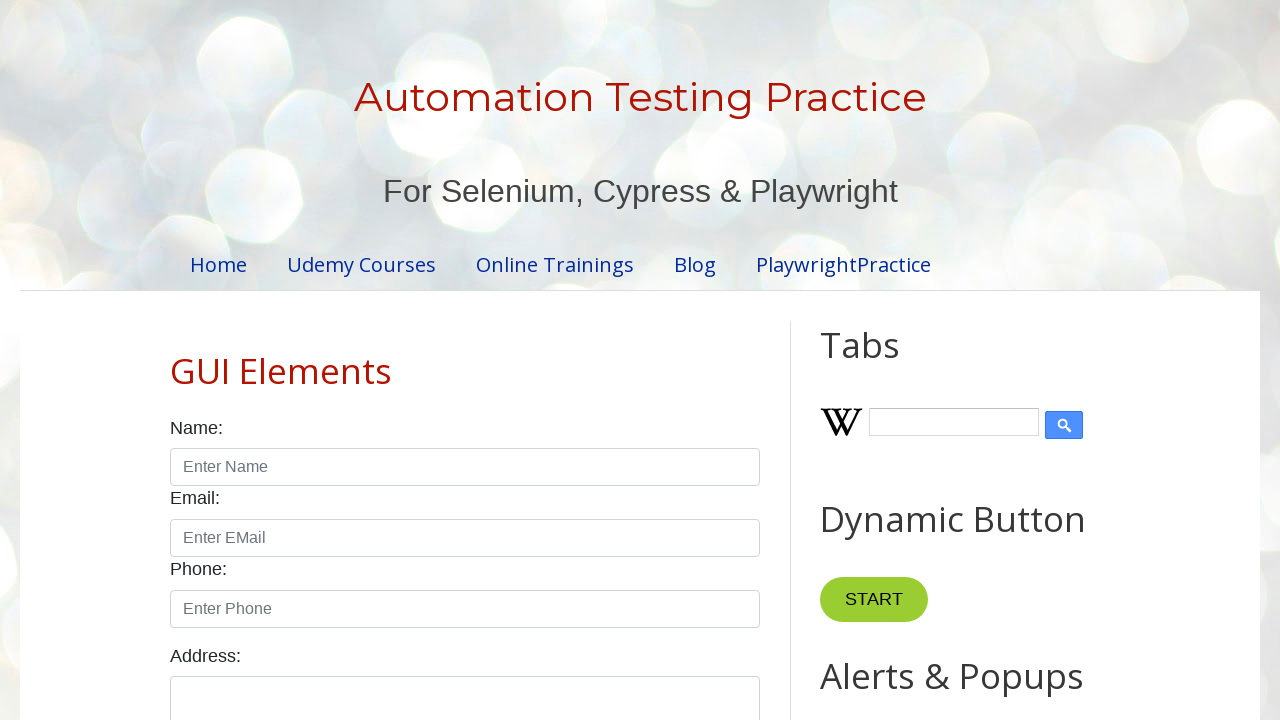

Navigated to test automation practice page
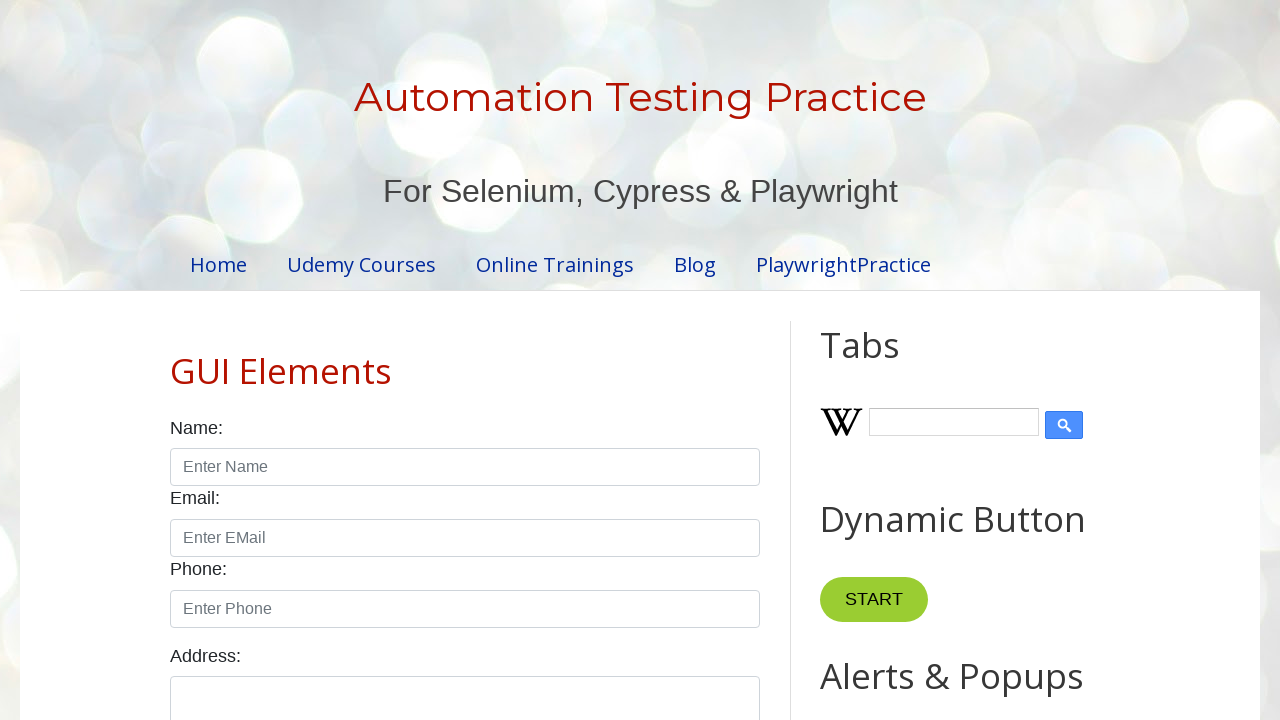

Waited for checkboxes to load on the page
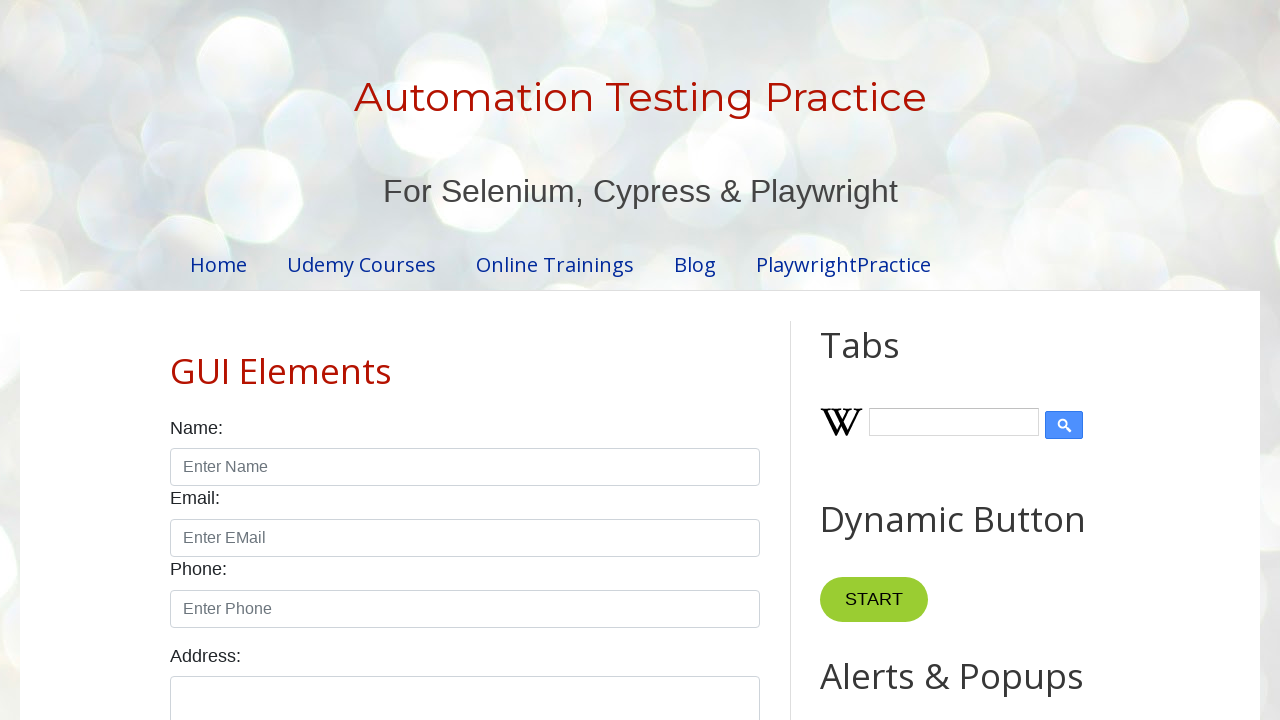

Located all checkbox elements on the page
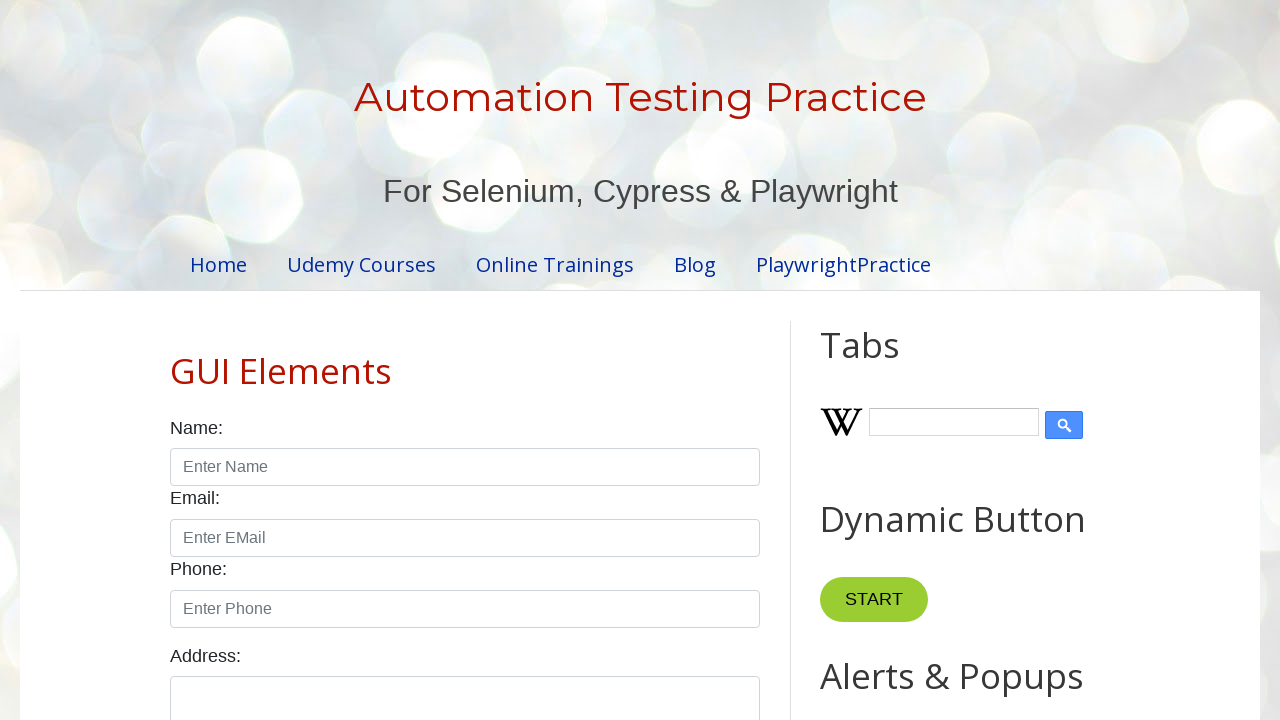

Clicked the 1st checkbox at (176, 360) on input.form-check-input[type='checkbox'] >> nth=0
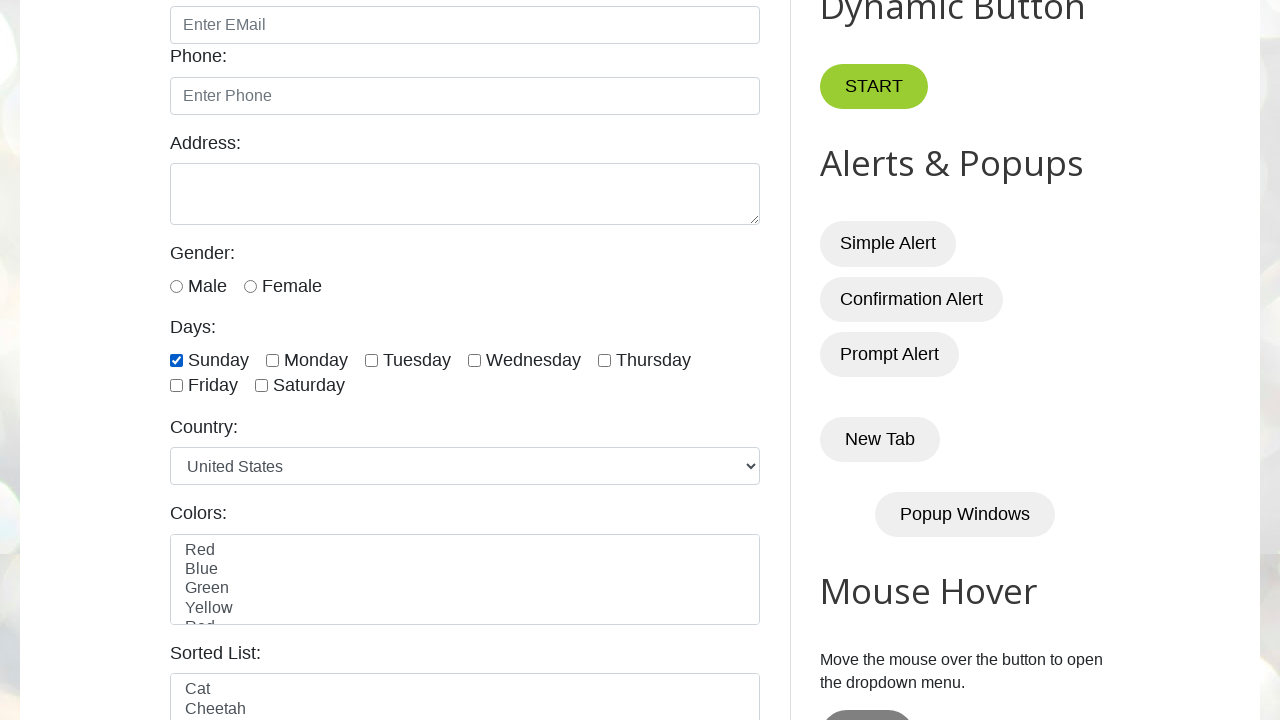

Clicked the 4th checkbox at (474, 360) on input.form-check-input[type='checkbox'] >> nth=3
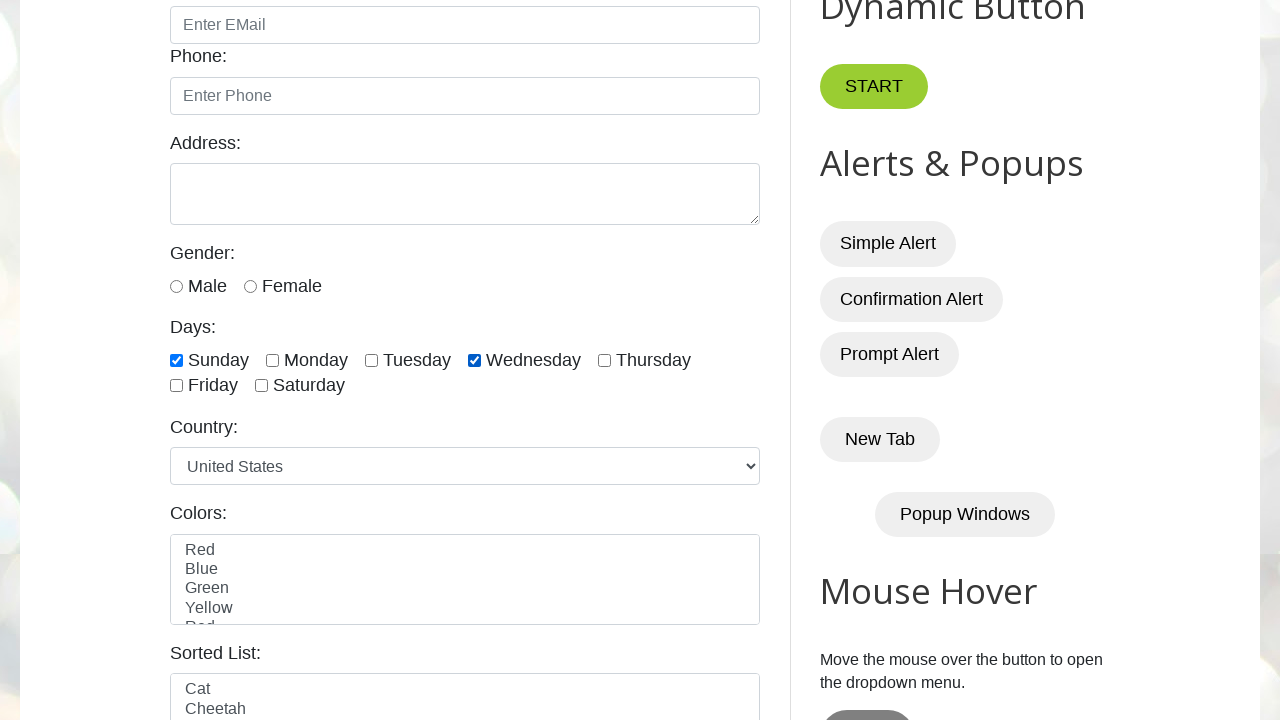

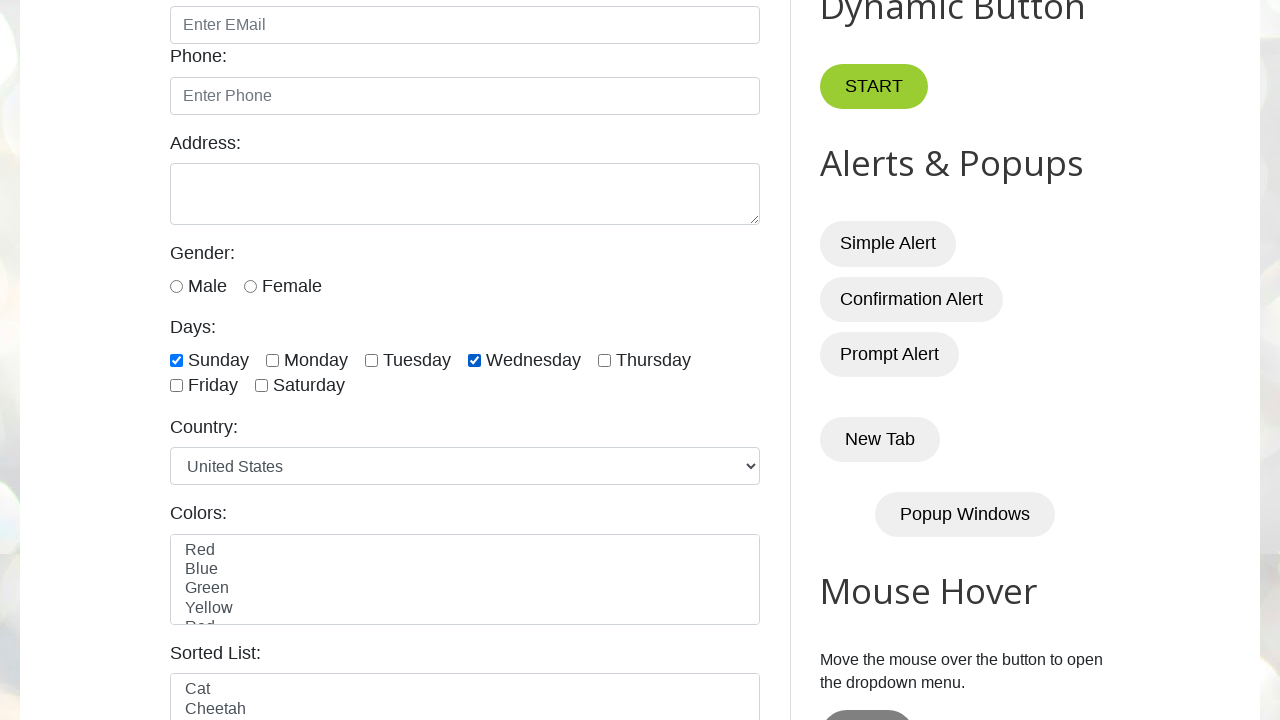